Waits for a price to reach $100, then solves a mathematical problem by calculating log(abs(12*sin(x))) and submitting the answer

Starting URL: http://suninjuly.github.io/explicit_wait2.html

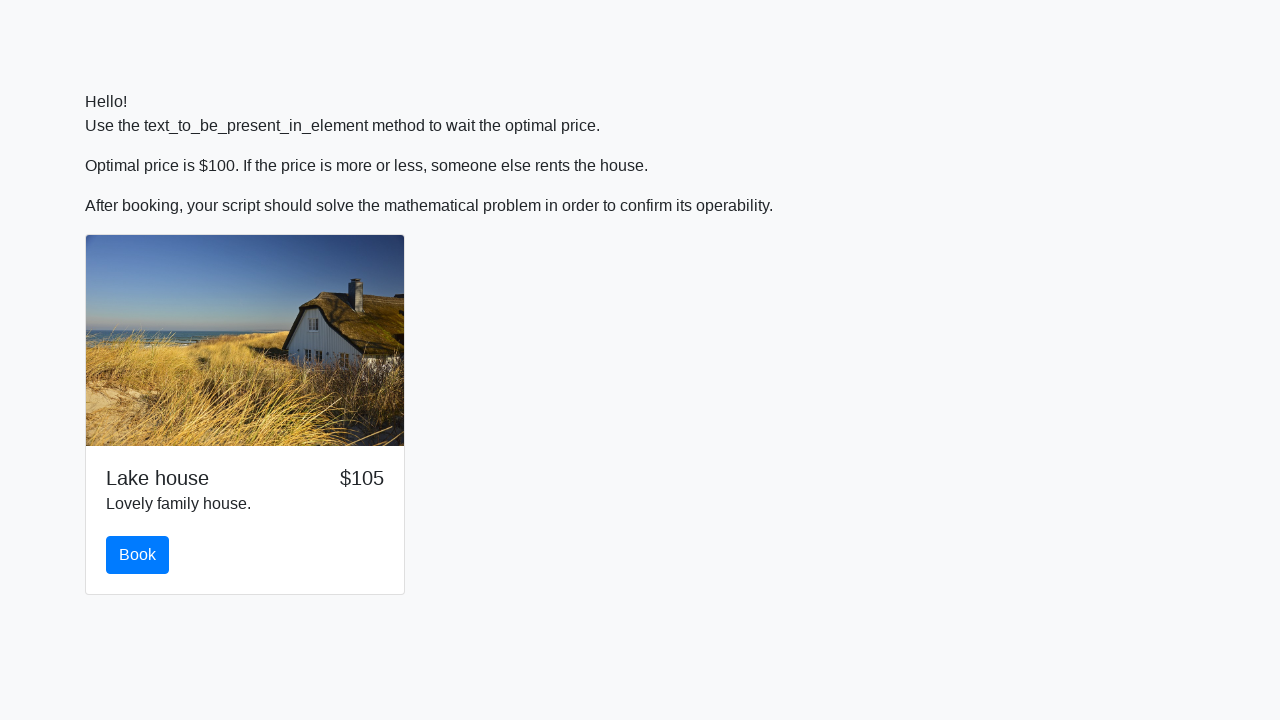

Waited for price to reach $100
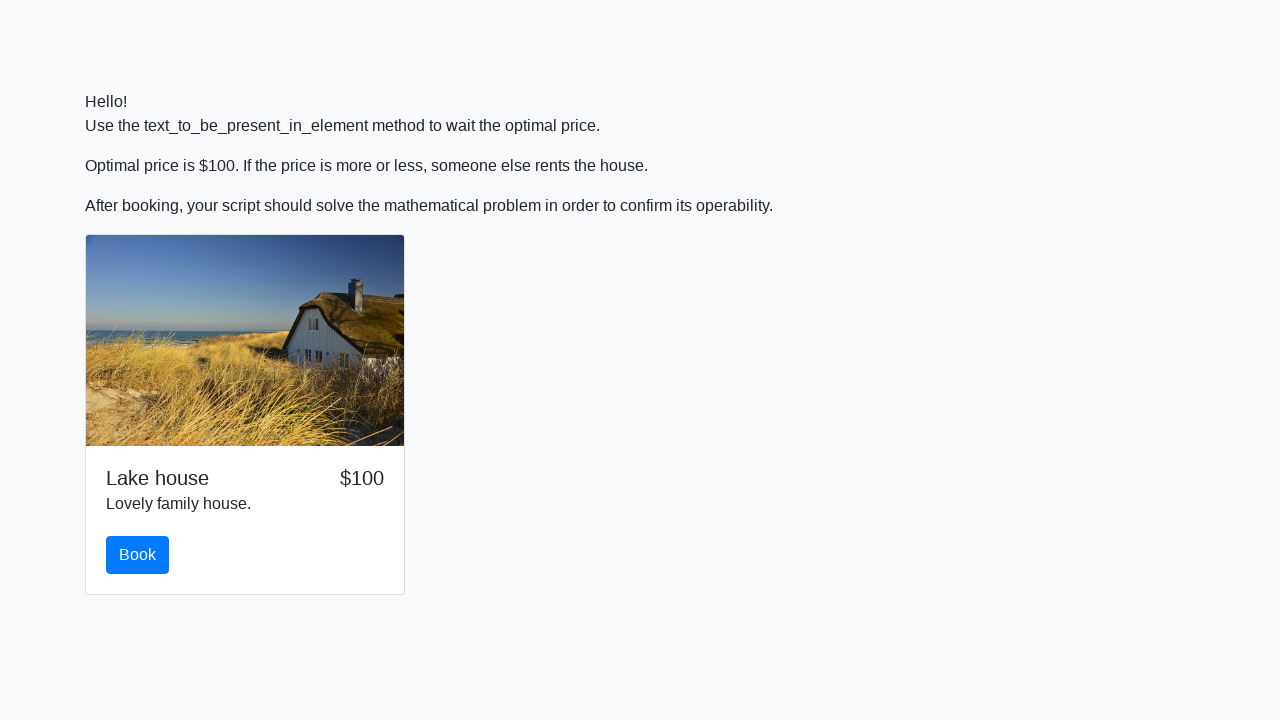

Clicked the book button at (138, 555) on #book
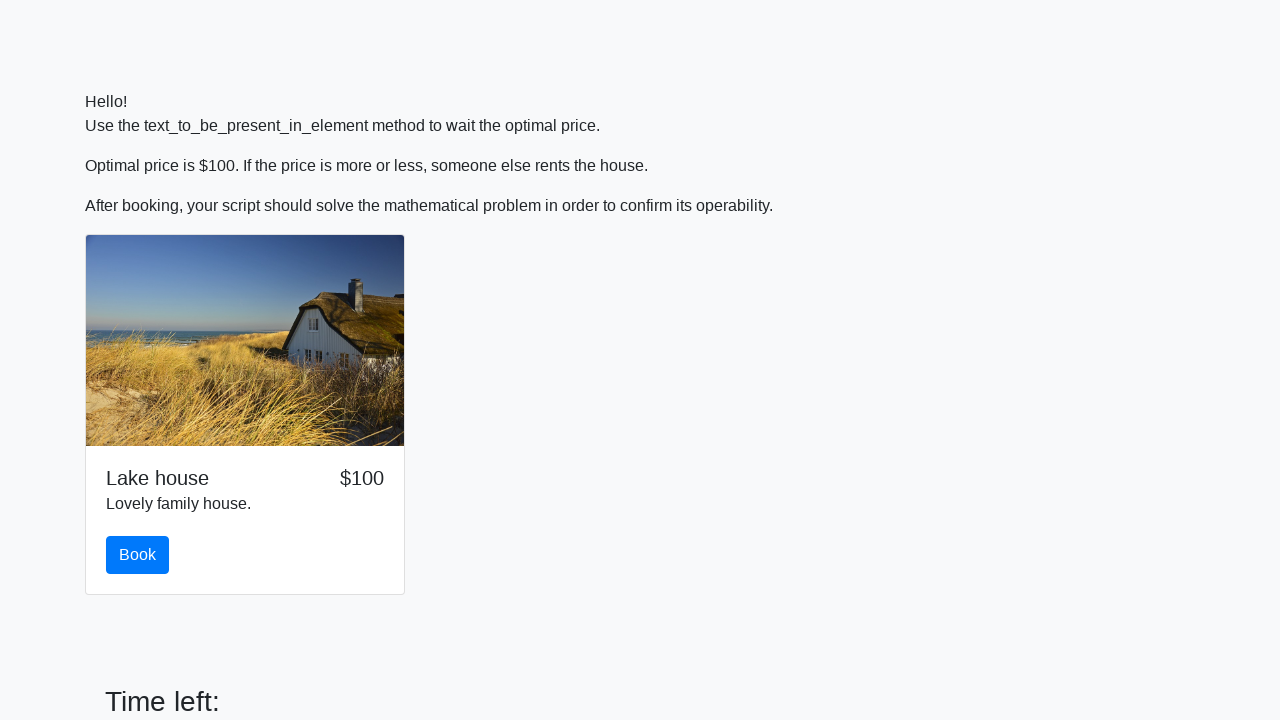

Retrieved input value: 709
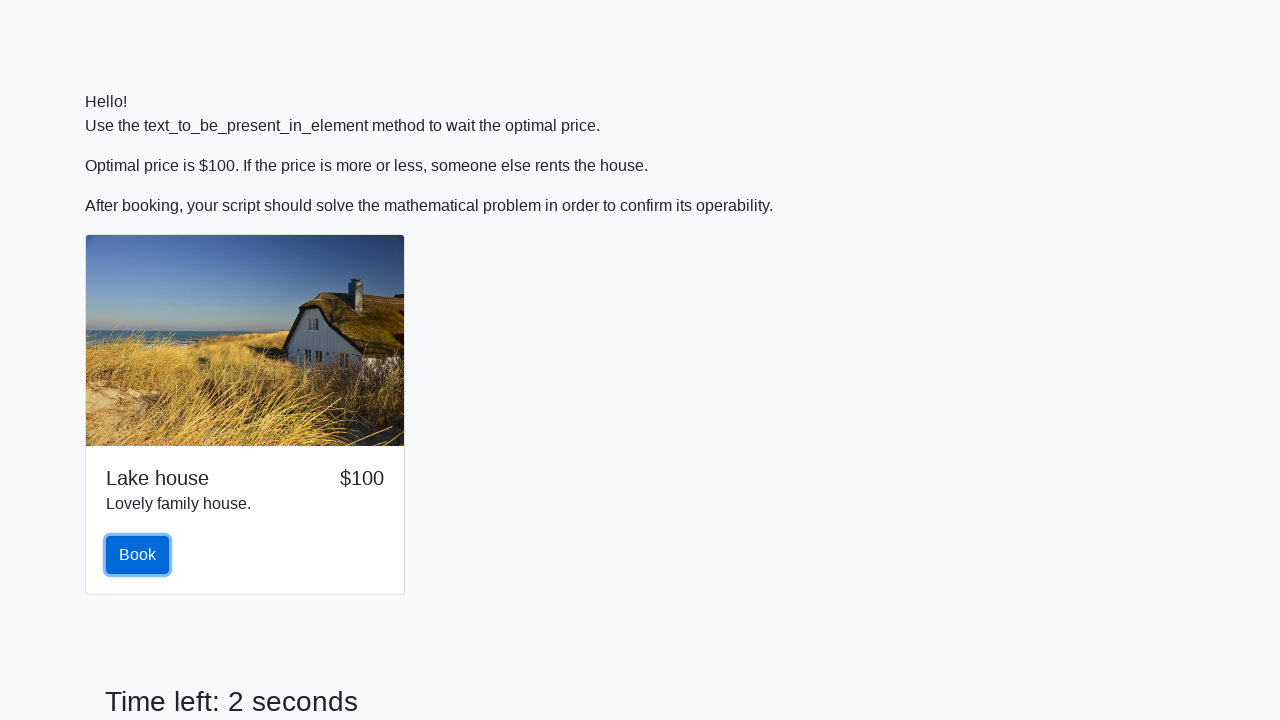

Calculated log(abs(12*sin(709))) = 2.3122641900187957
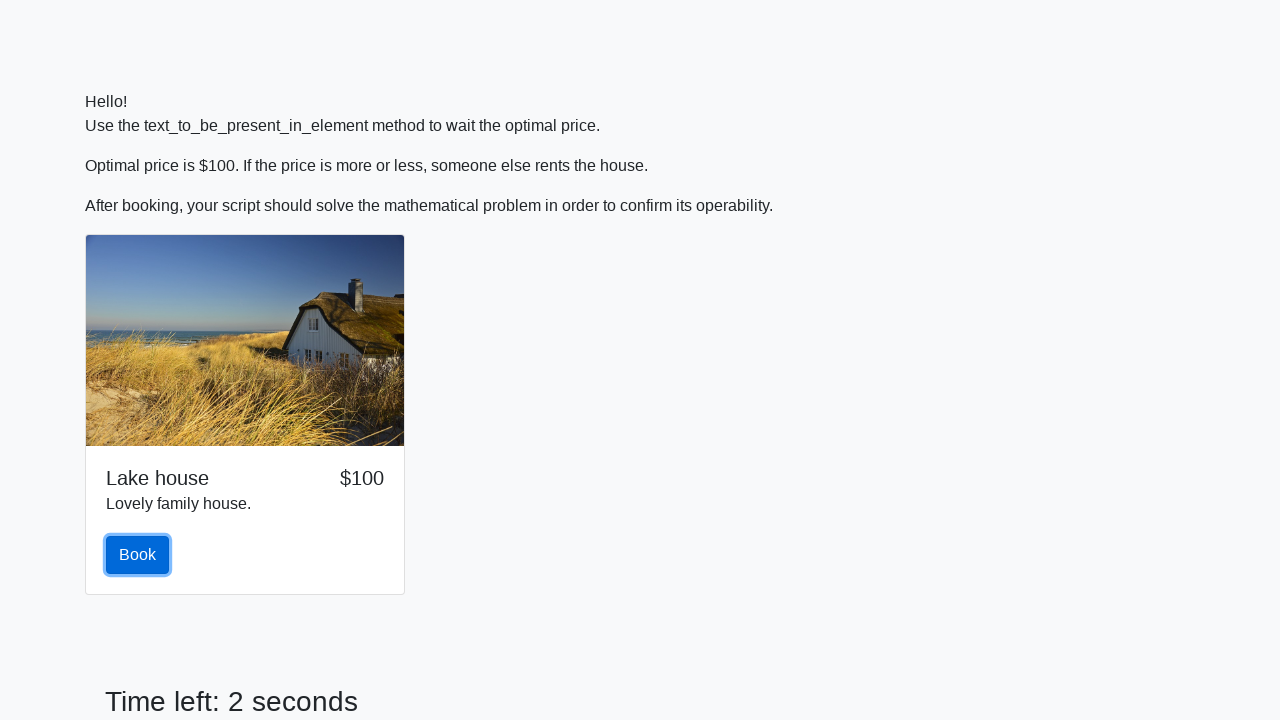

Filled answer field with 2.3122641900187957 on #answer
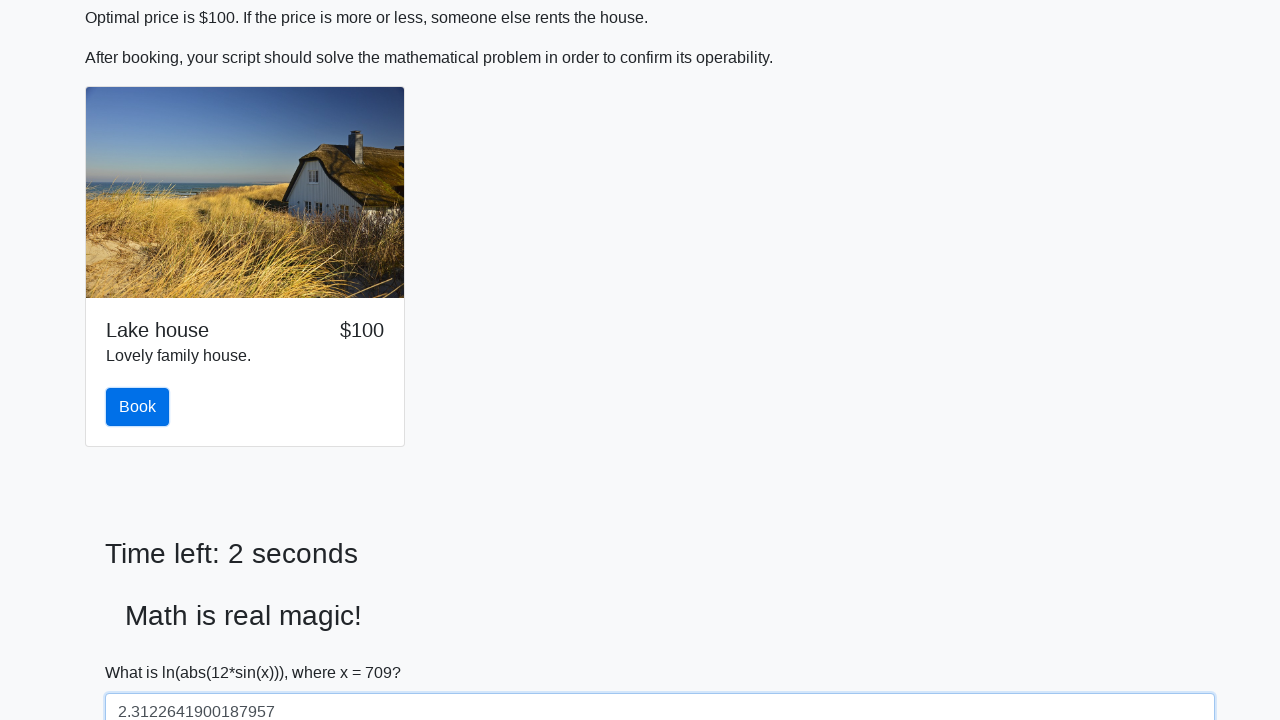

Clicked the solve button to submit answer at (143, 651) on #solve
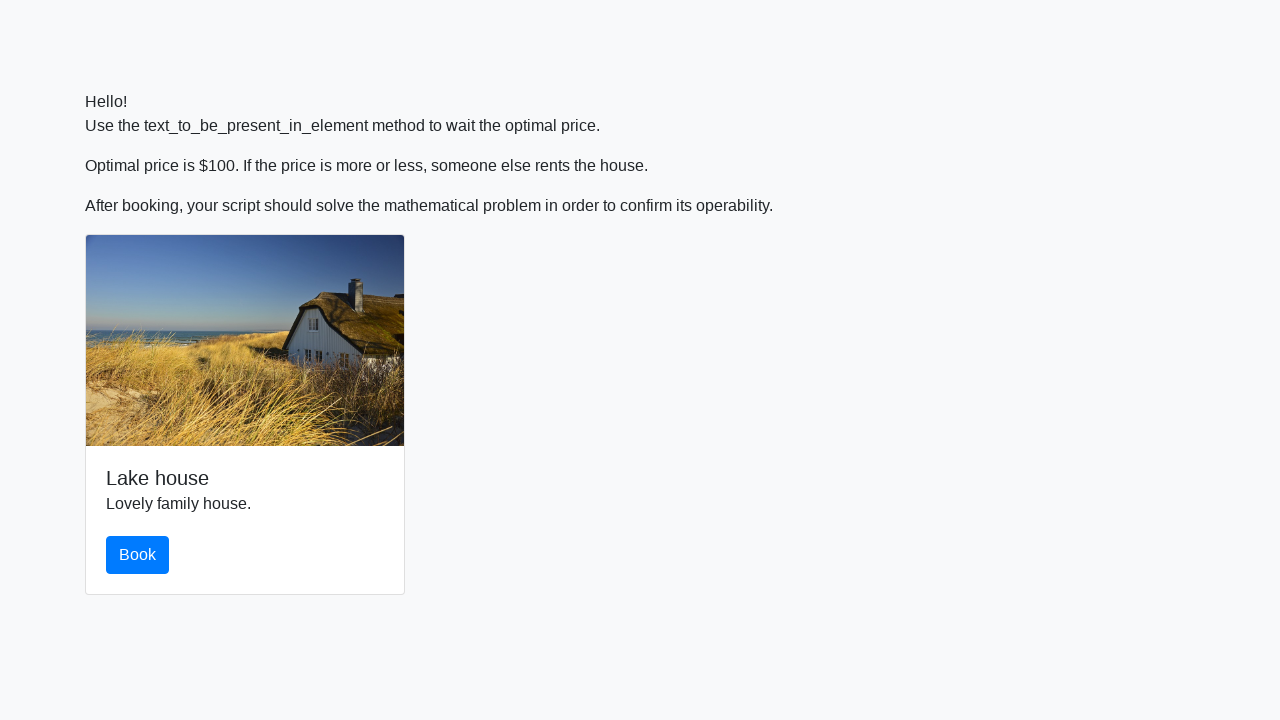

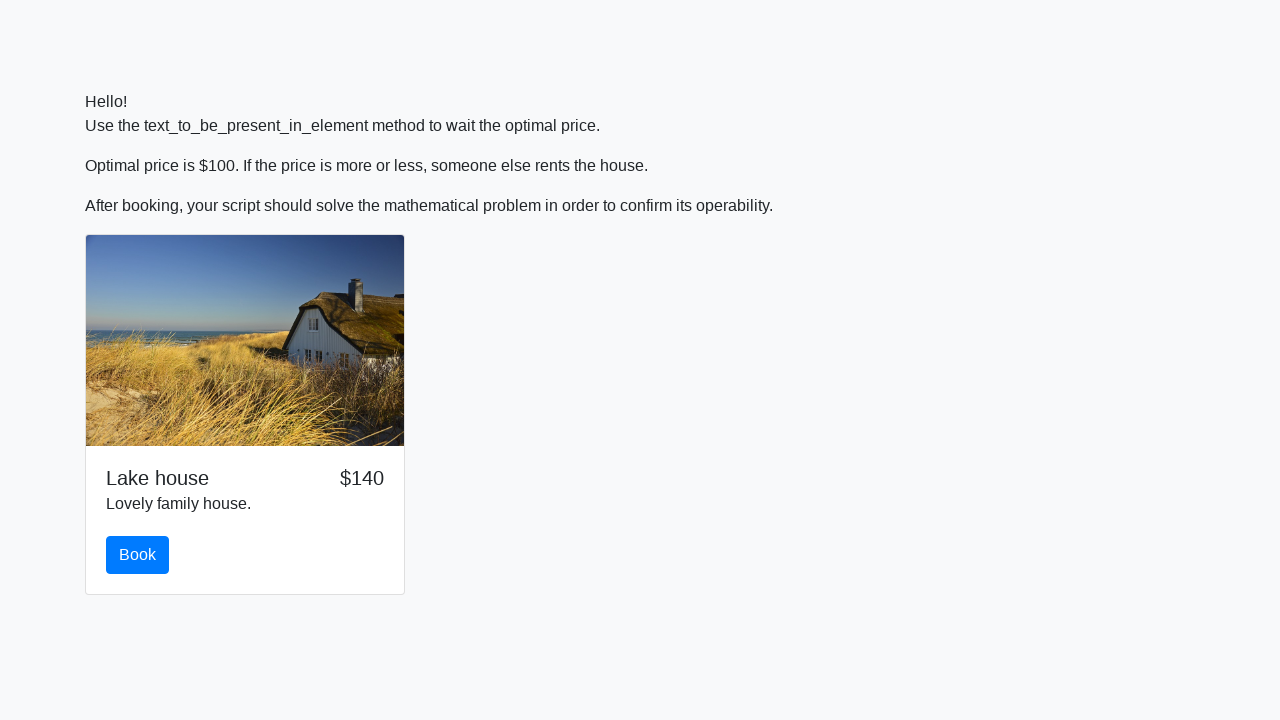